Demonstrates using Playwright relative selectors (left-of, right-of, above) on a practice page to select user checkboxes and retrieve user information from a table.

Starting URL: https://selectorshub.com/xpath-practice-page/

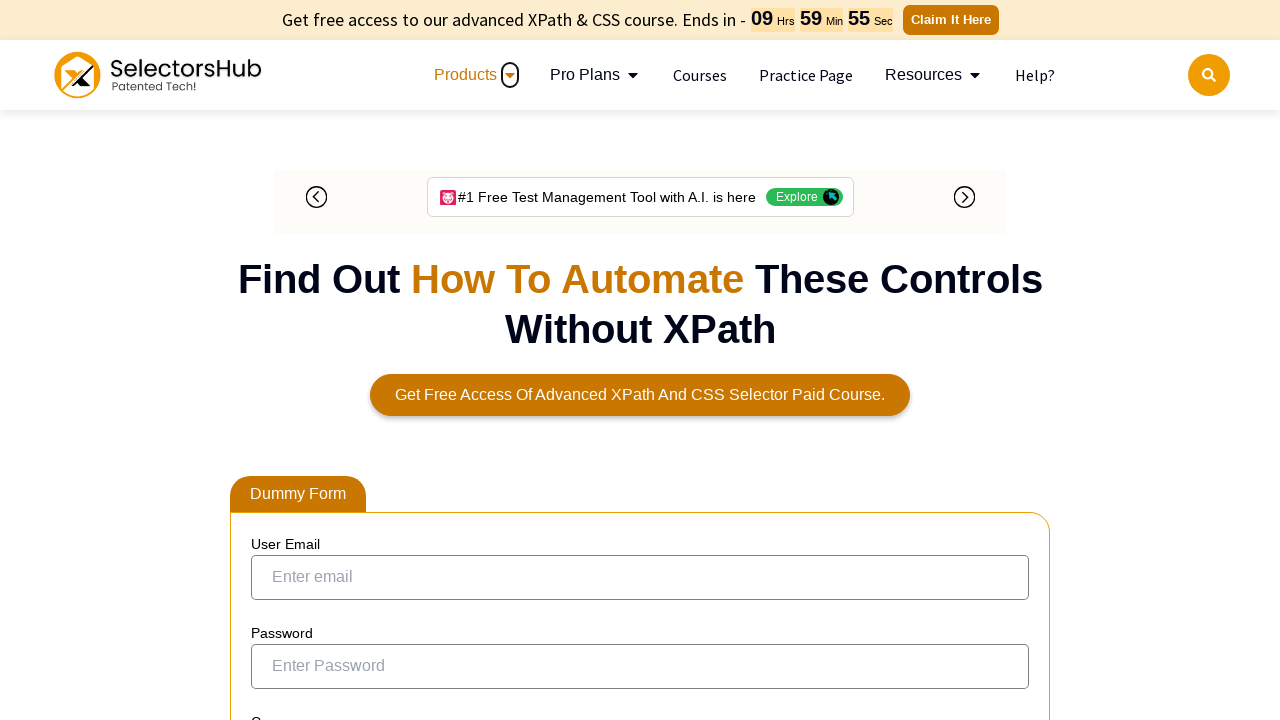

Navigated to XPath practice page
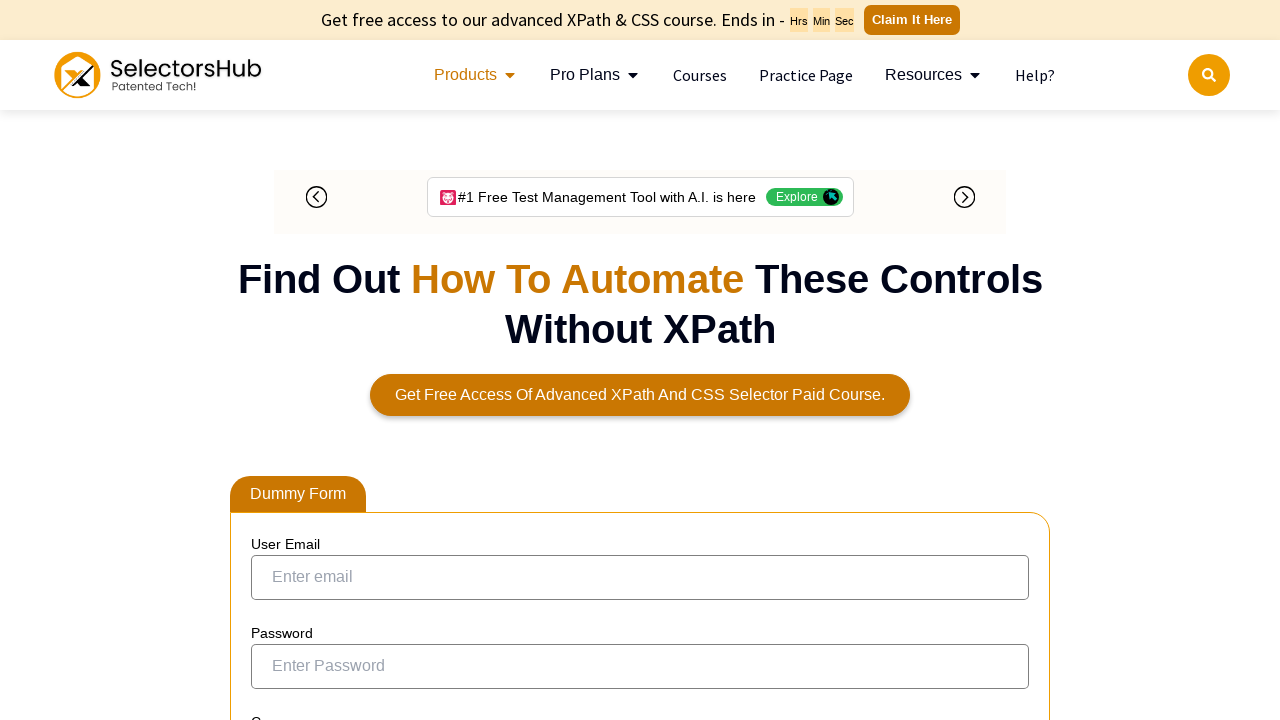

Located checkbox to the left of Joe.Root user
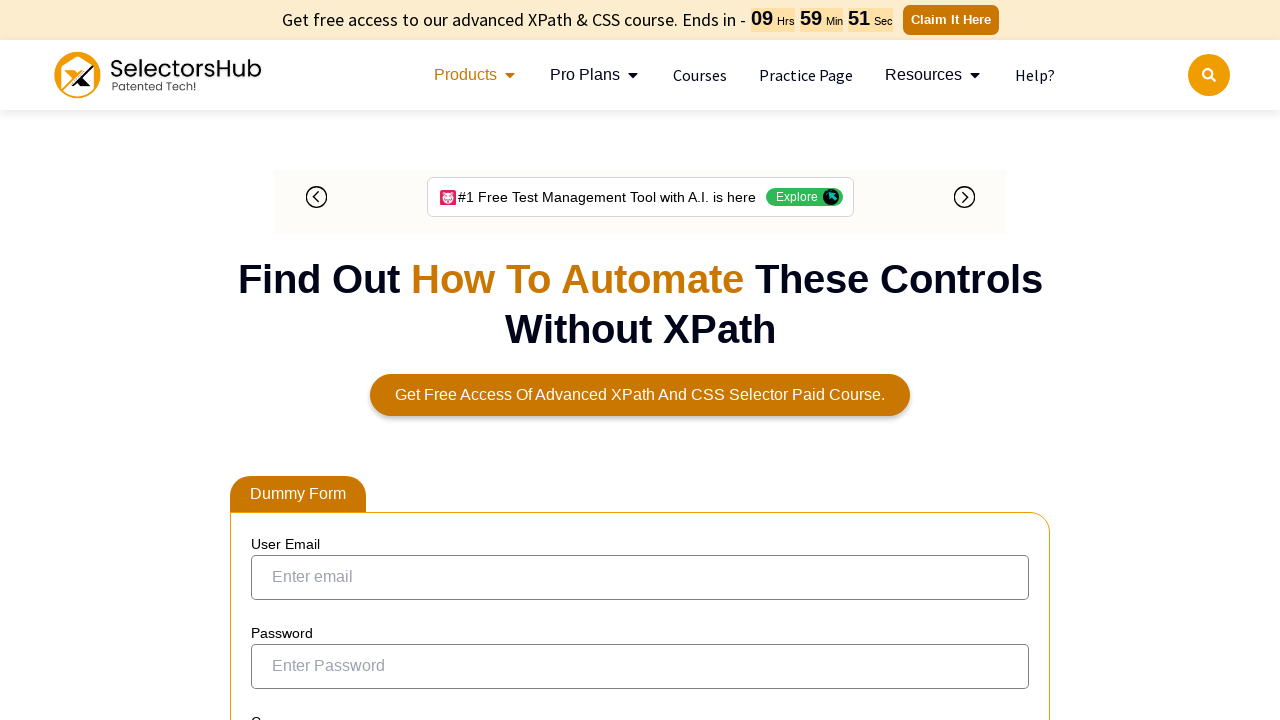

Clicked checkbox for Joe.Root user at (274, 353) on input[type='checkbox']:left-of(:text('Joe.Root')) >> nth=0
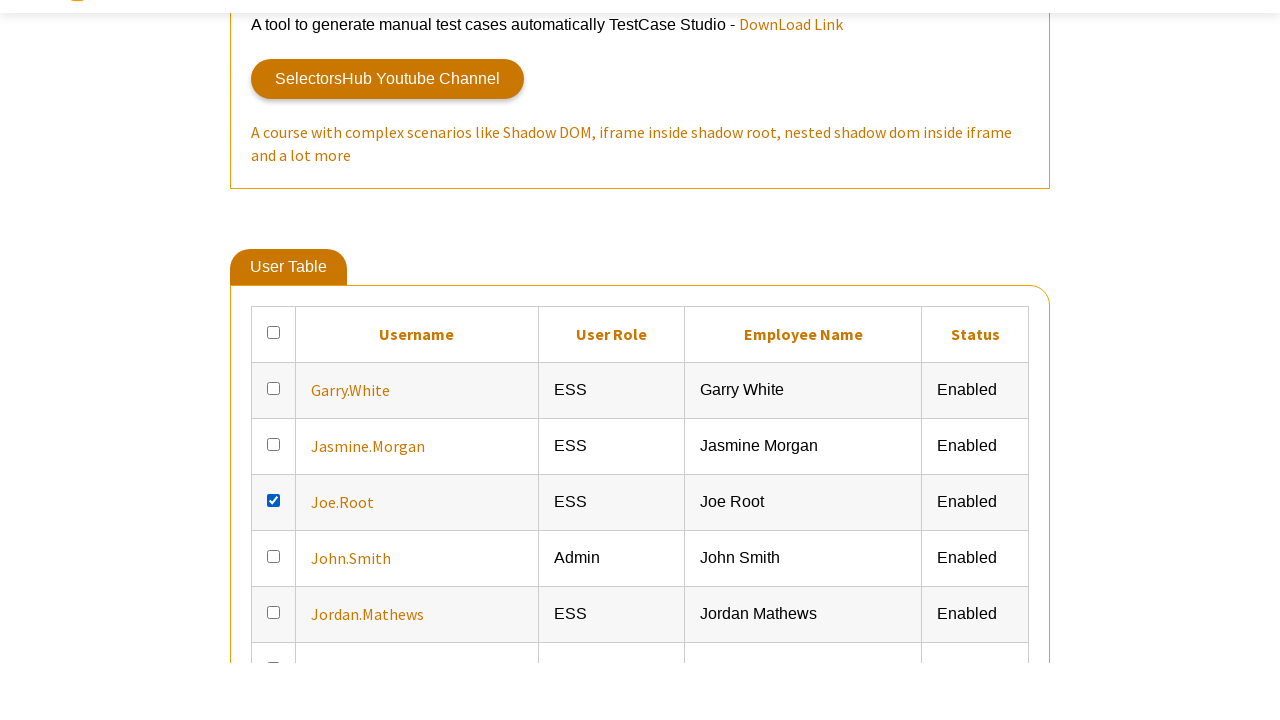

Located checkbox to the left of John.Smith user
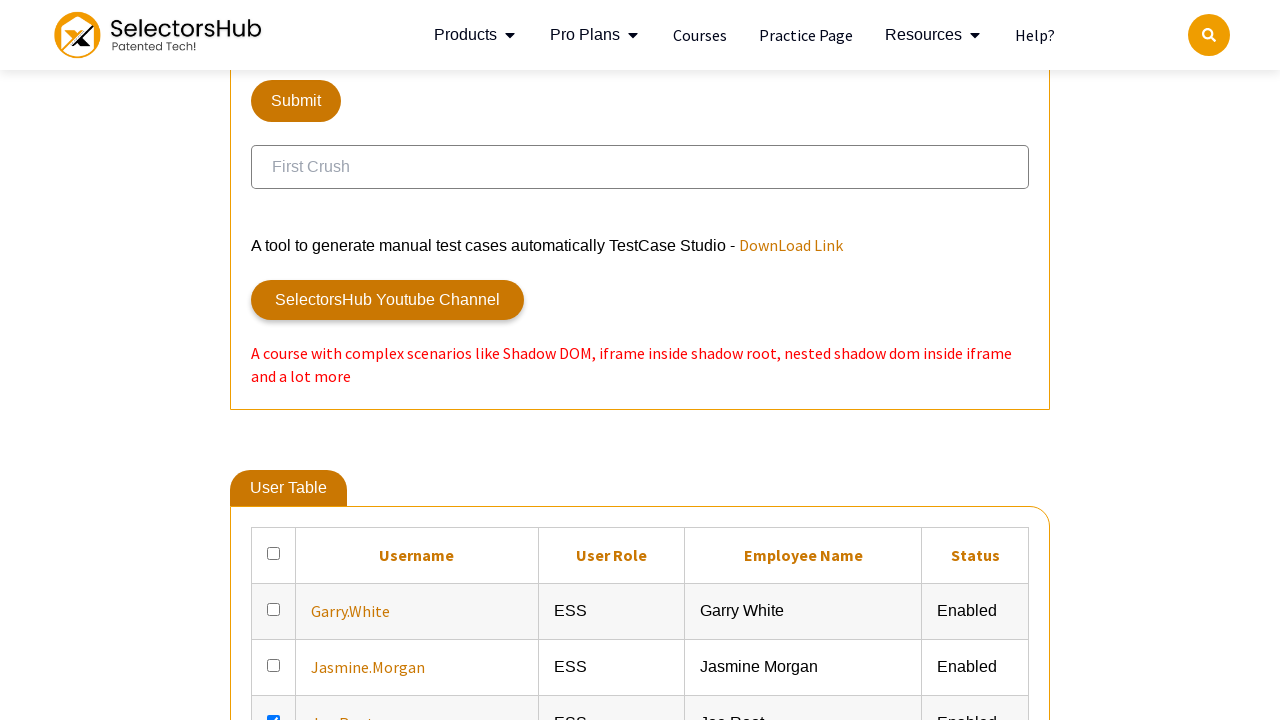

Clicked checkbox for John.Smith user at (274, 360) on input[type='checkbox']:left-of(:text('John.Smith')) >> nth=0
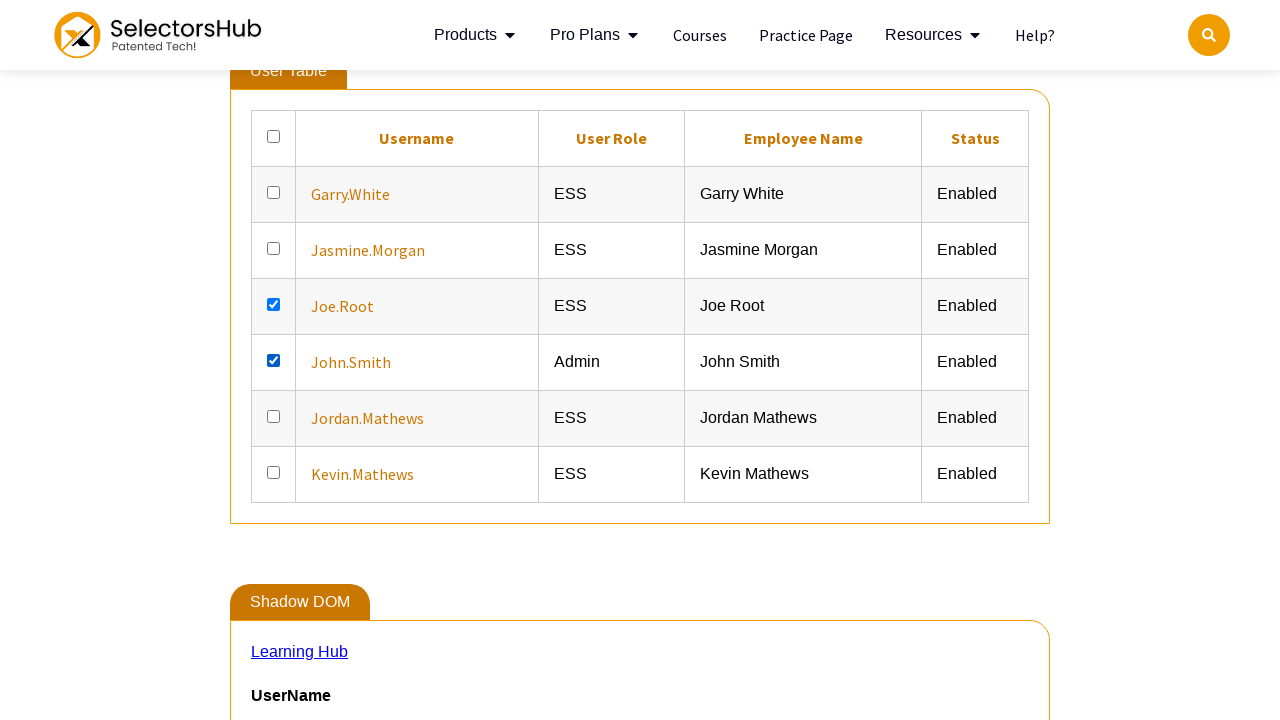

Retrieved user role for Joe.Root: ESS
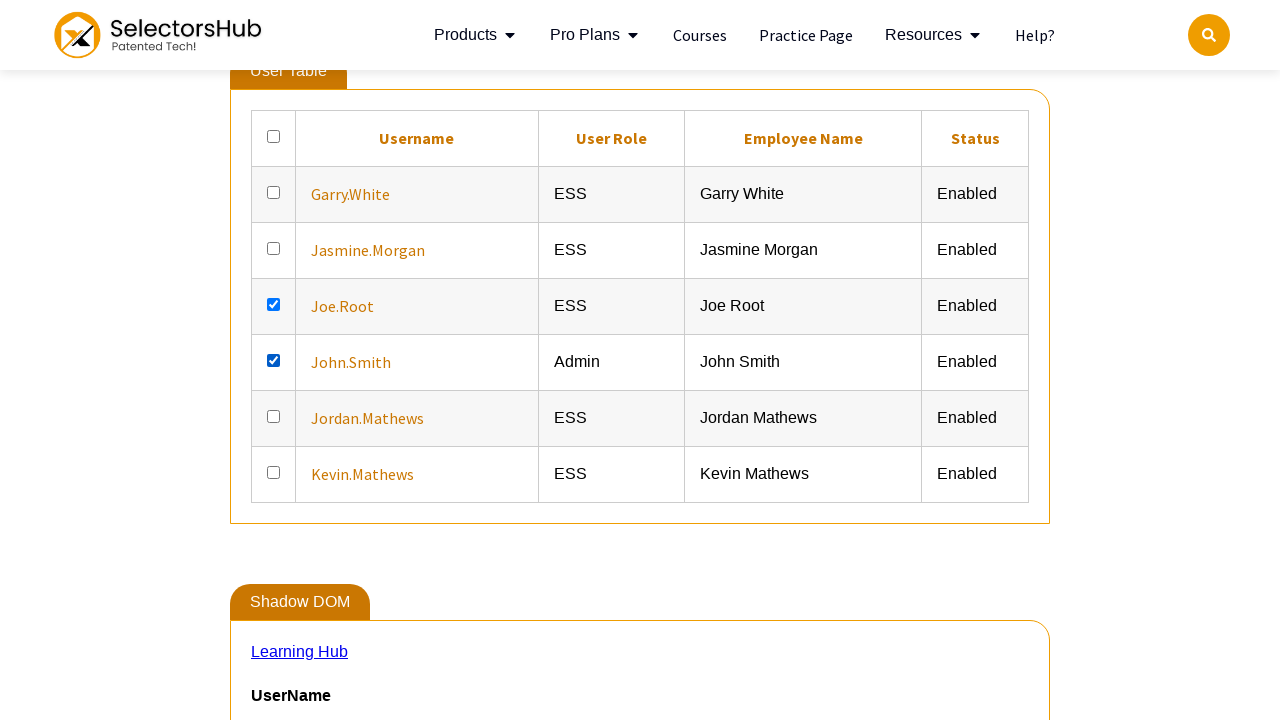

Retrieved user above Joe.Root: Jasmine.Morgan
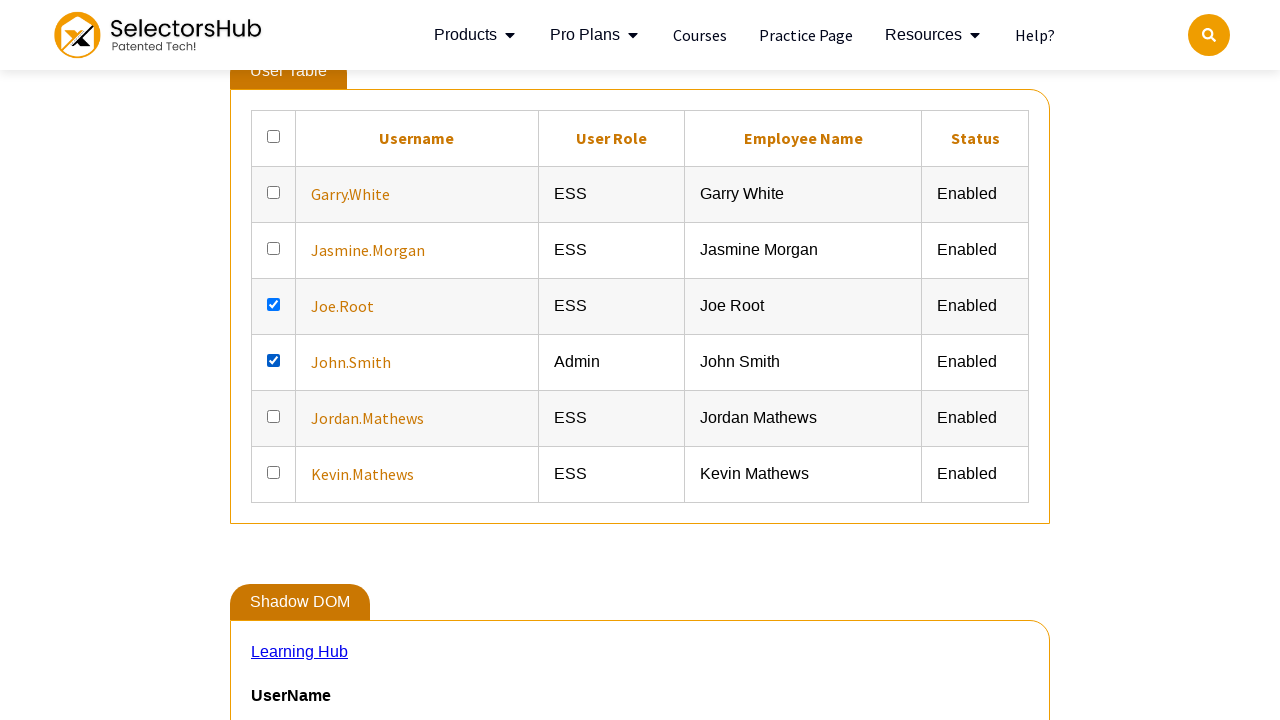

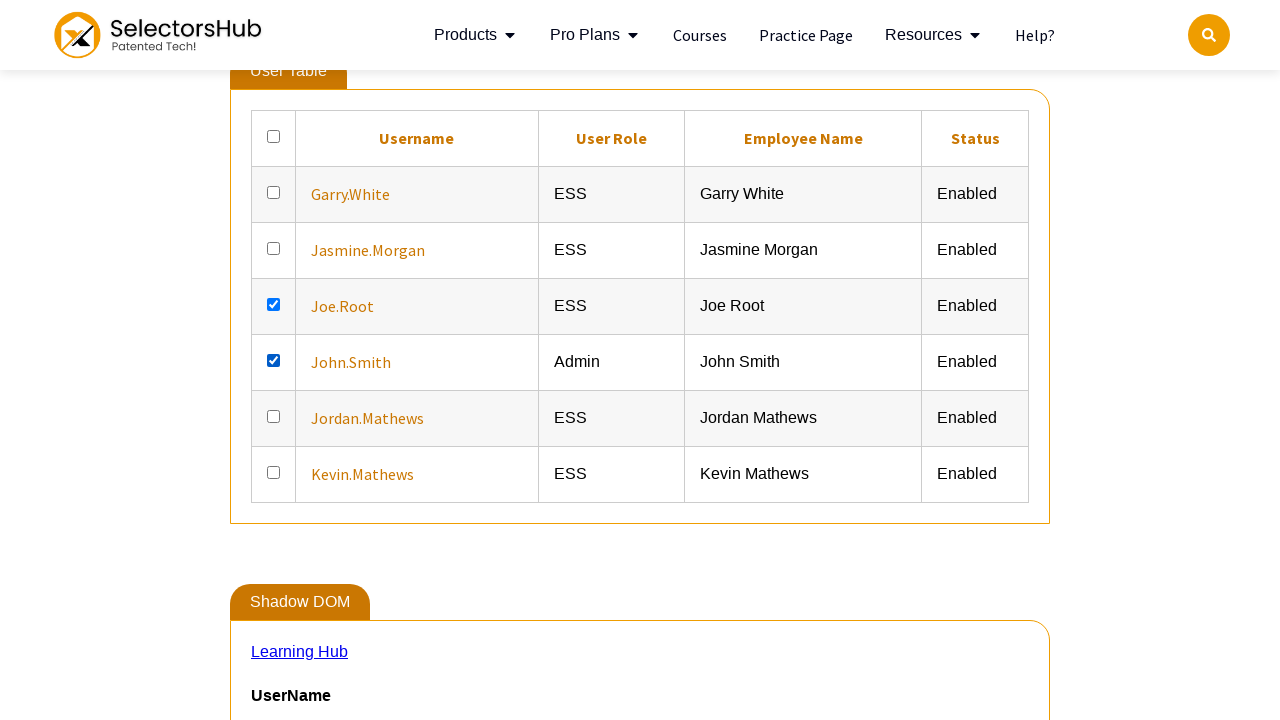